Tests dropdown functionality by modifying the dropdown to allow multiple selections using JavaScript, then selecting both Option 1 and Option 2.

Starting URL: http://the-internet.herokuapp.com/dropdown

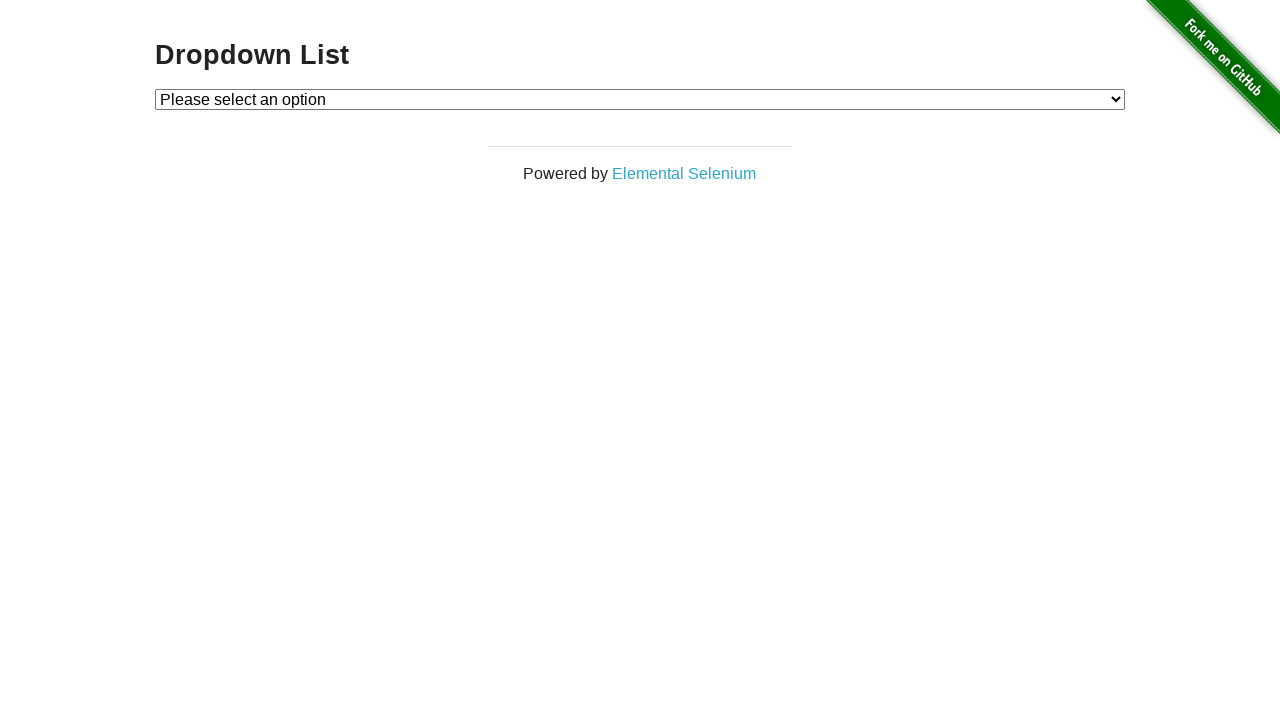

Modified dropdown element to allow multiple selections using JavaScript
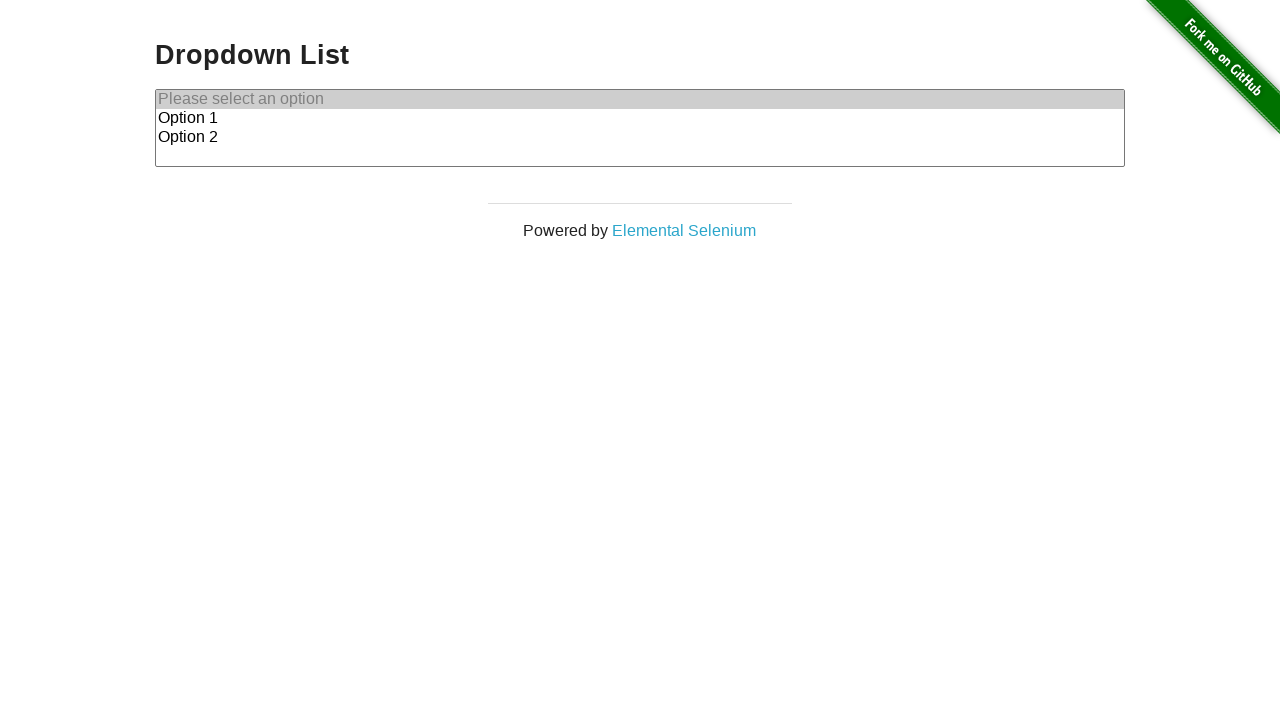

Selected Option 1 from the dropdown on #dropdown
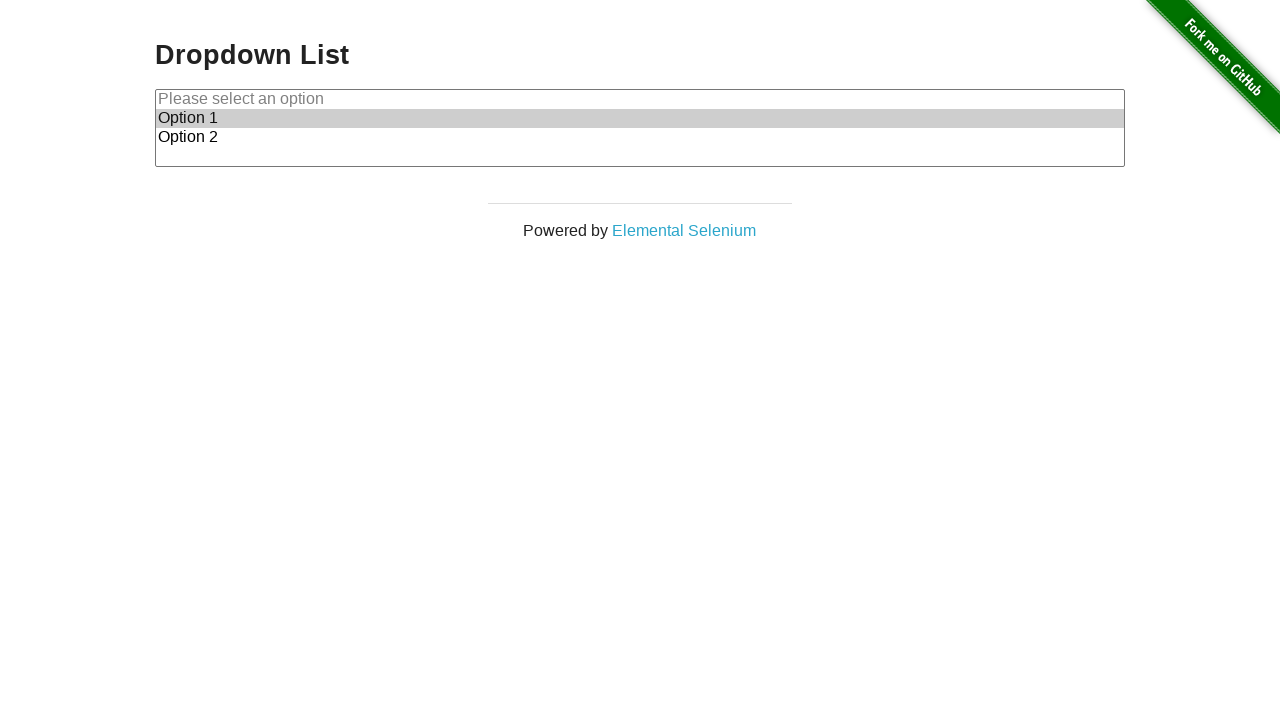

Selected Option 2 from the dropdown (added to existing selection) on #dropdown
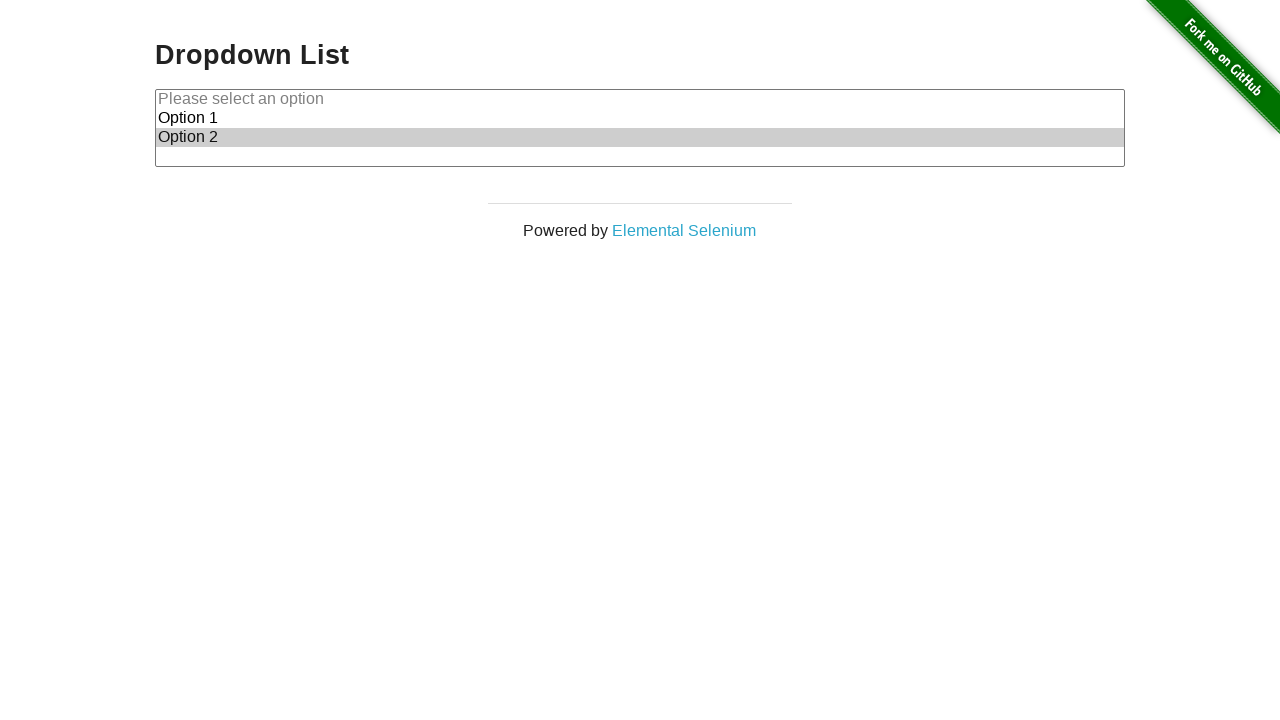

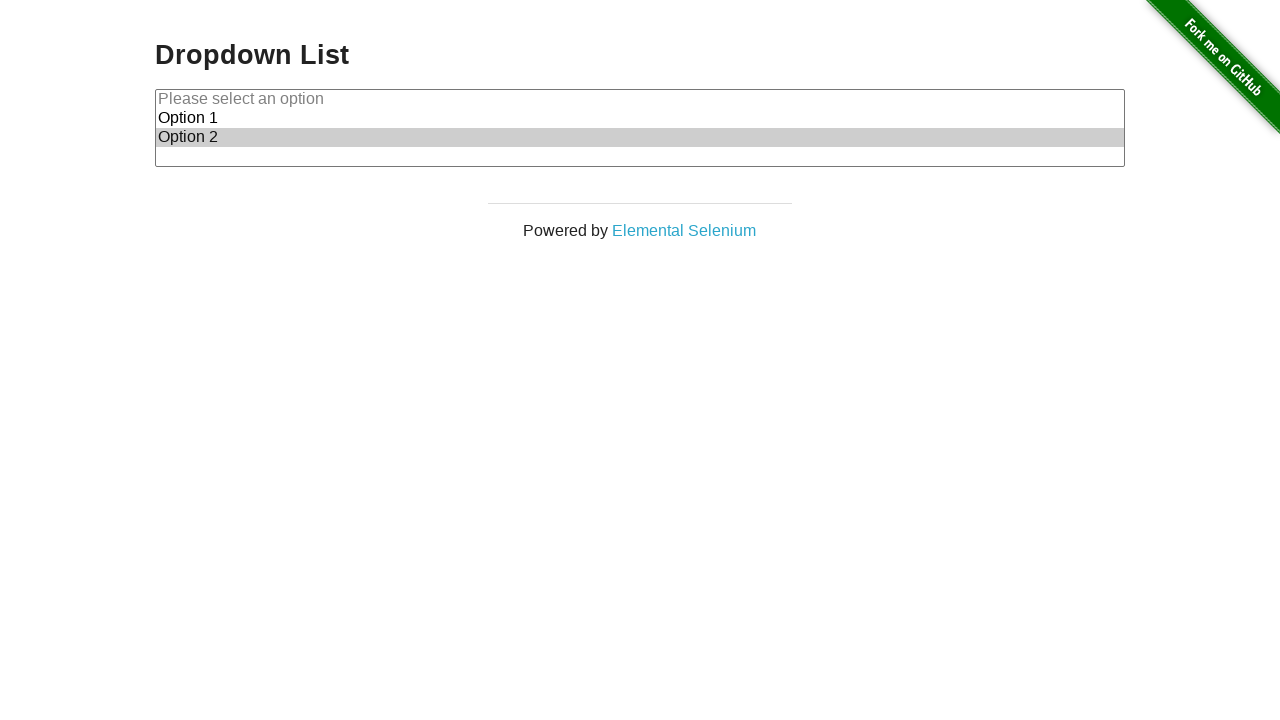